Navigates to Trendyol website and verifies the URL and page title contain expected values

Starting URL: https://www.trendyol.com/

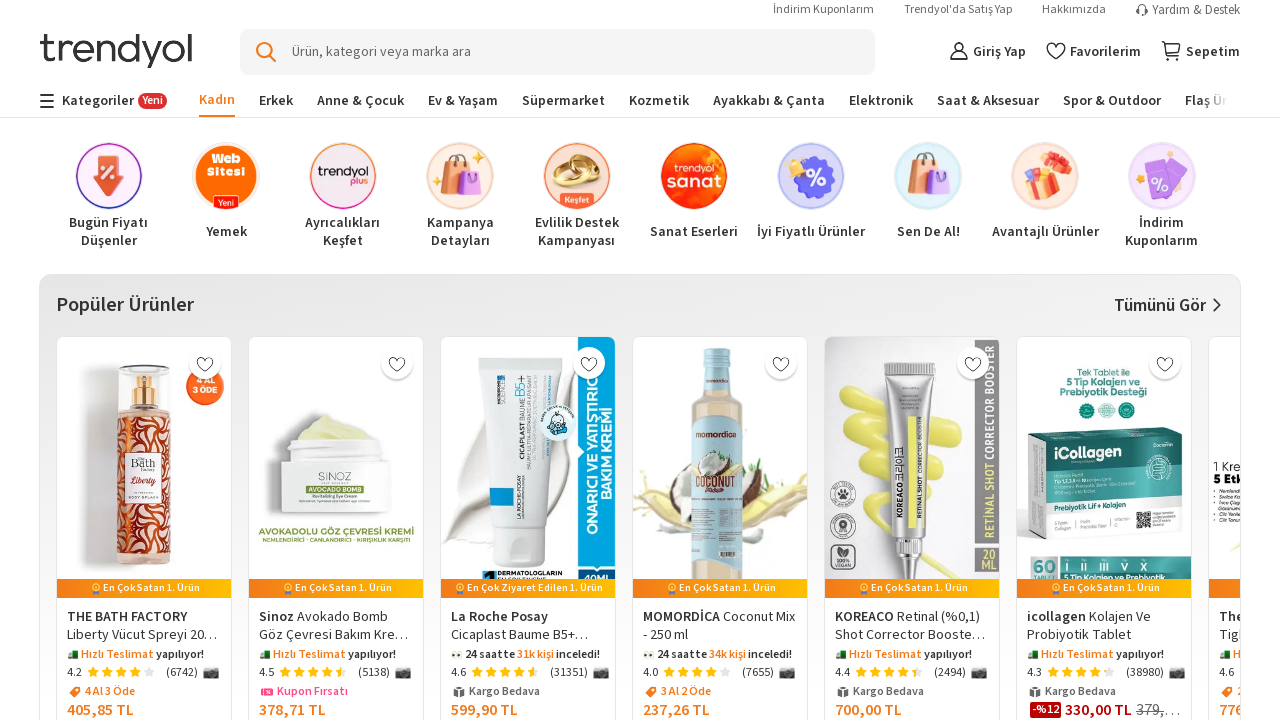

Retrieved current URL from Trendyol website
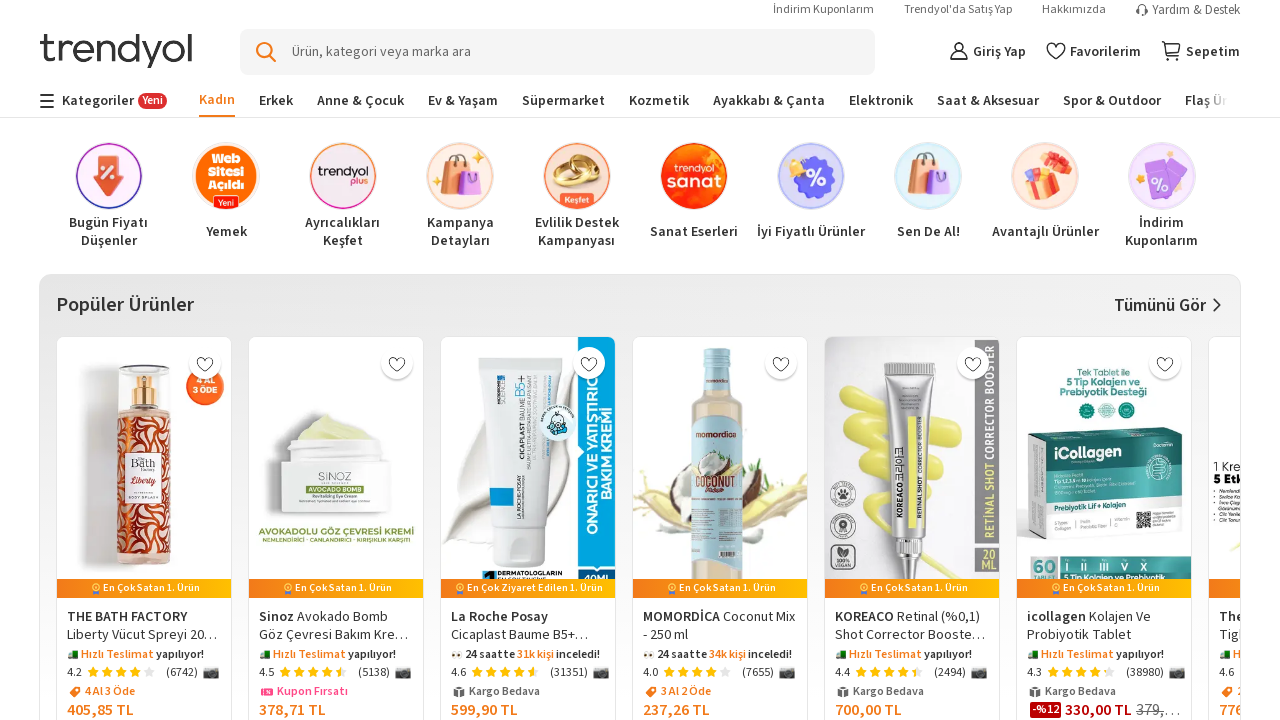

Verified URL matches expected value https://www.trendyol.com/
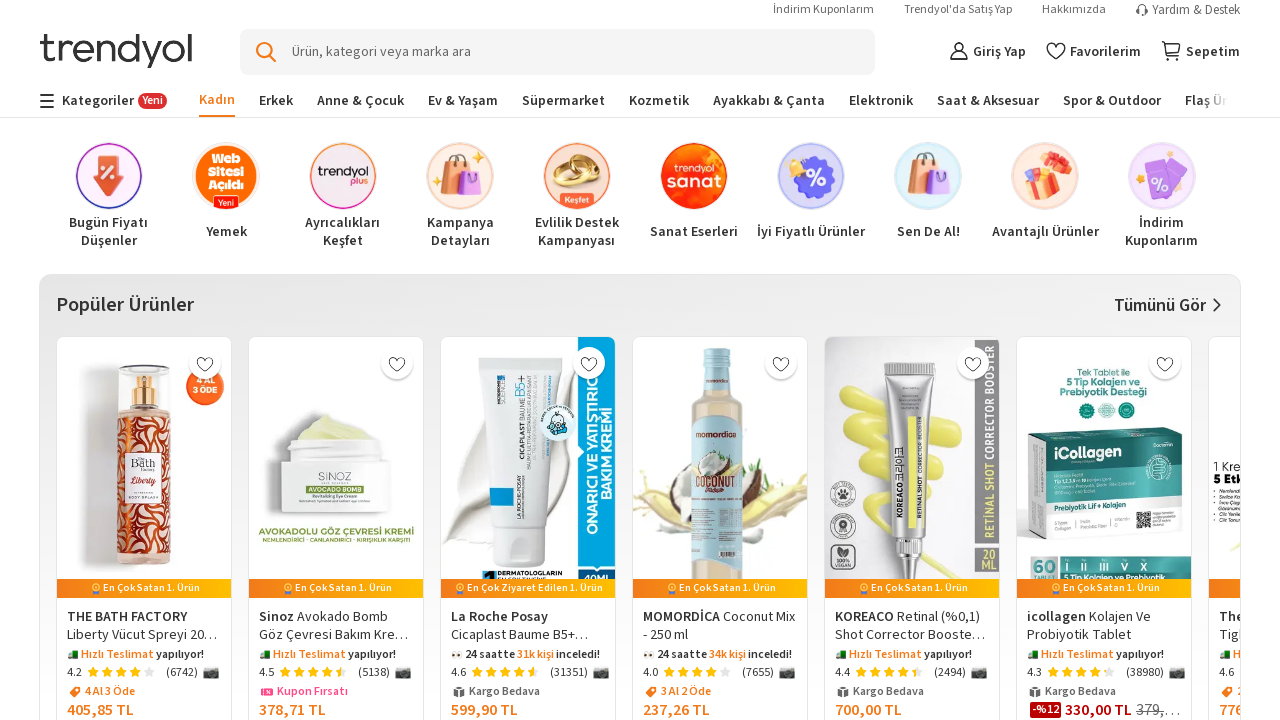

Retrieved page title from Trendyol website
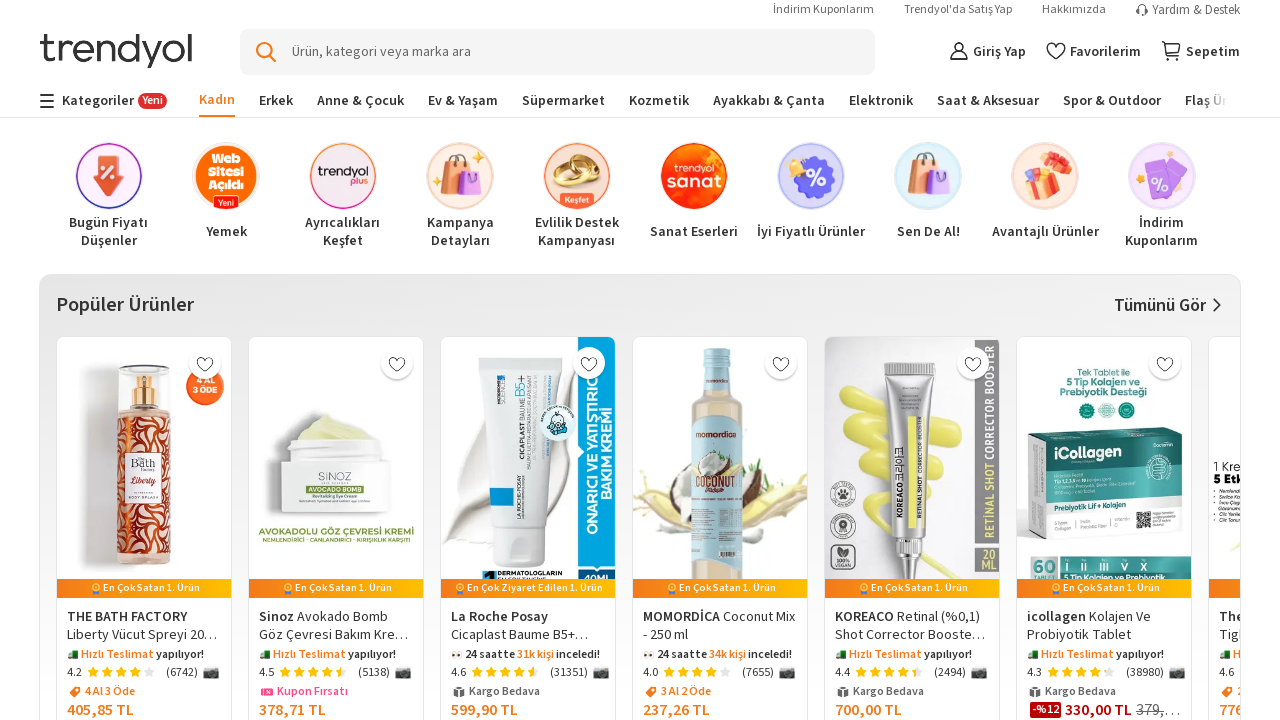

Verified page title contains 'trendyol'
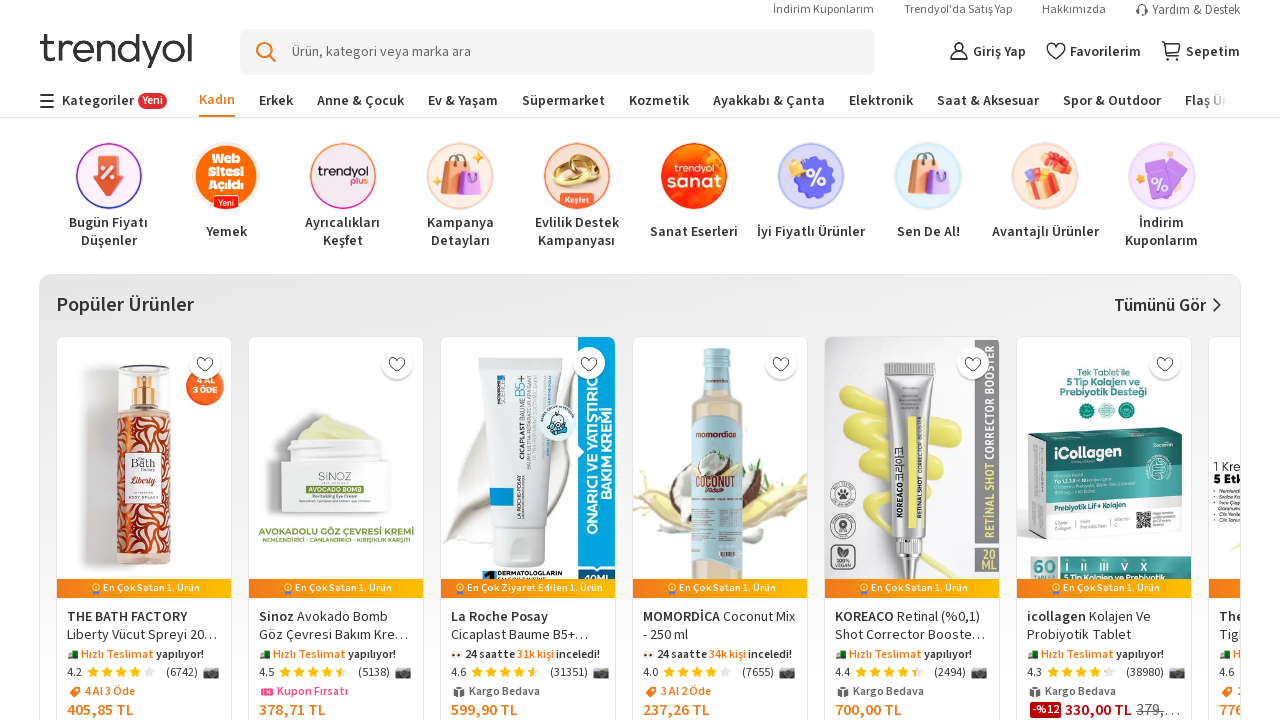

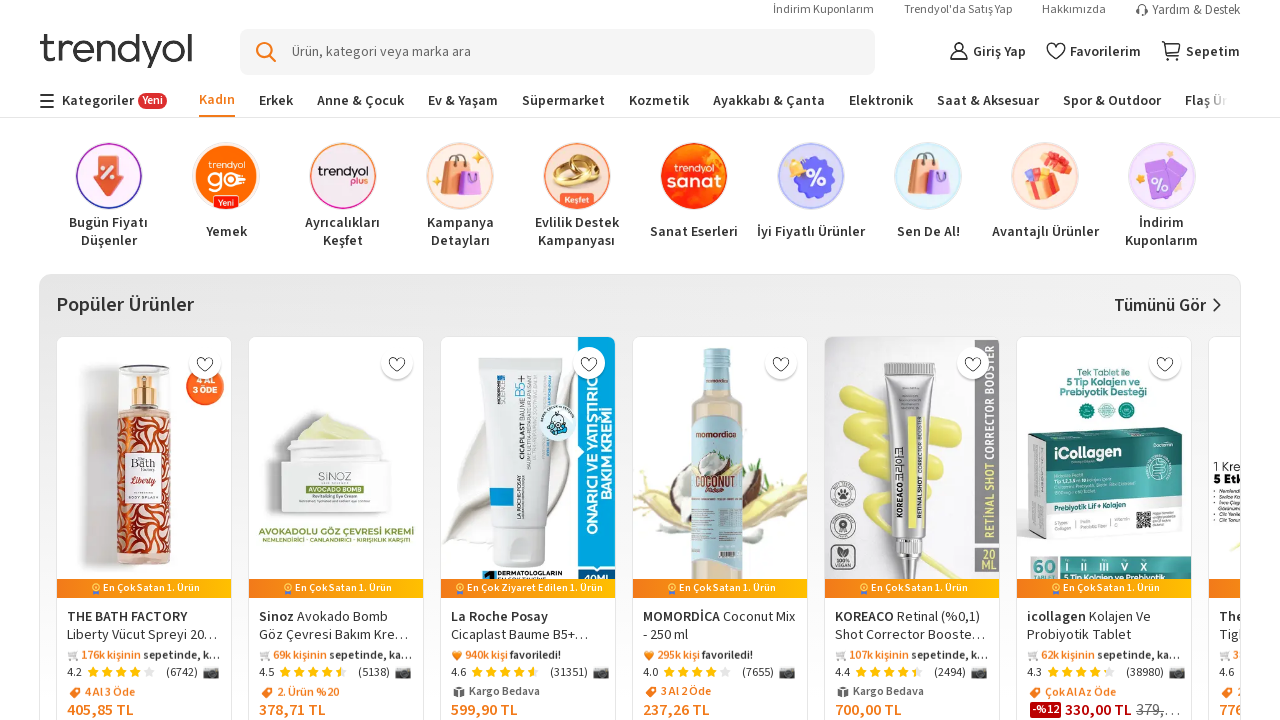